Tests the cart and checkout process by placing an order, filling in purchase details, and completing the transaction

Starting URL: https://www.demoblaze.com/cart.html

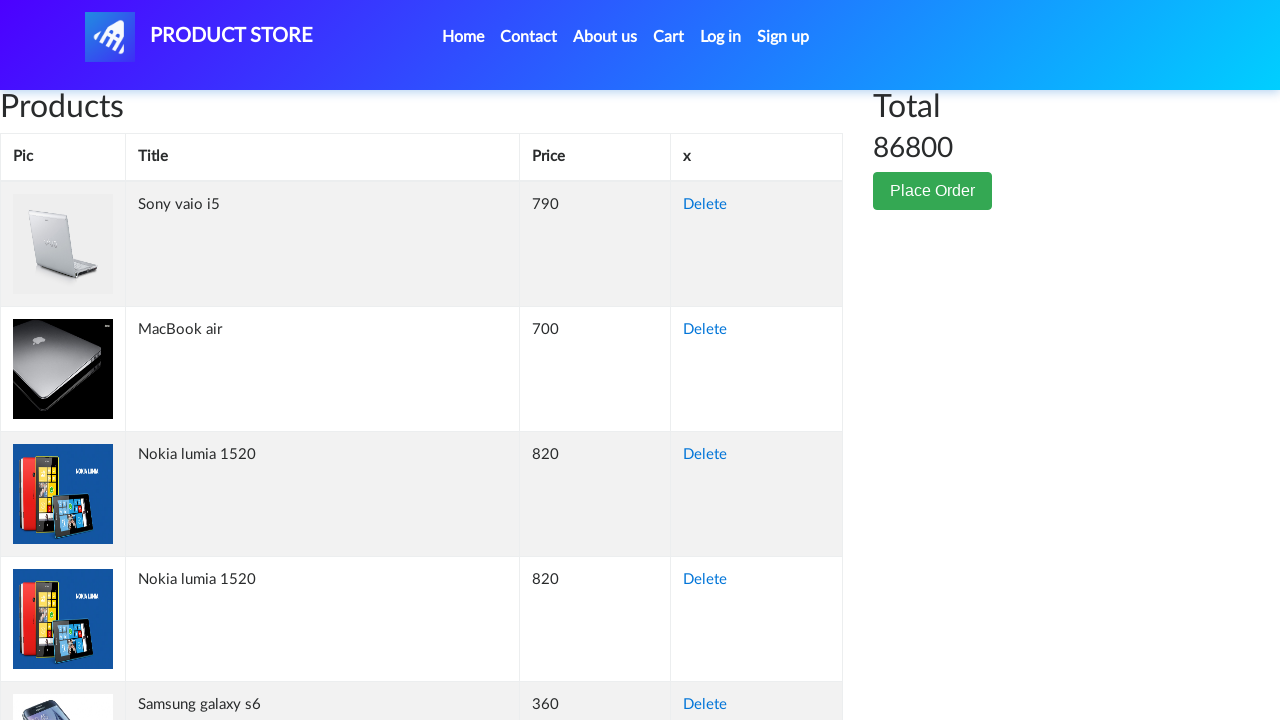

Clicked Place Order button to open order form at (933, 191) on button[data-toggle='modal']
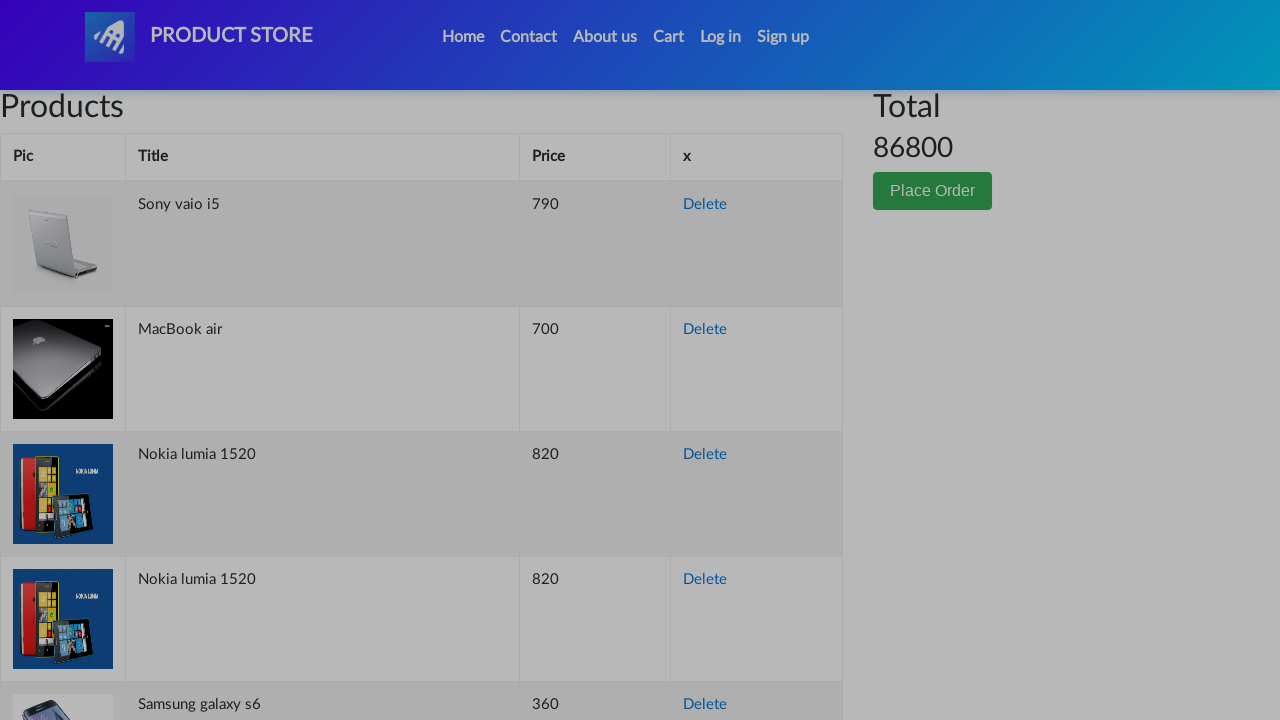

Filled in customer name: John Smith on #name
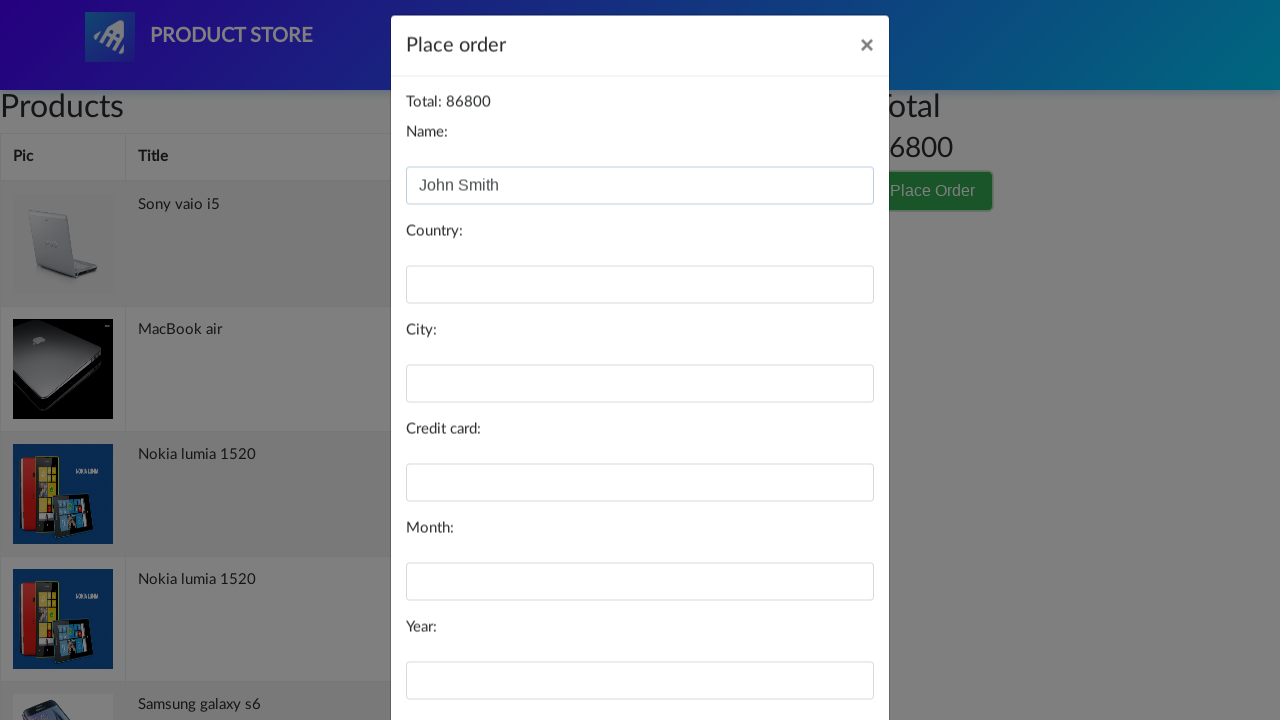

Filled in country: United States on #country
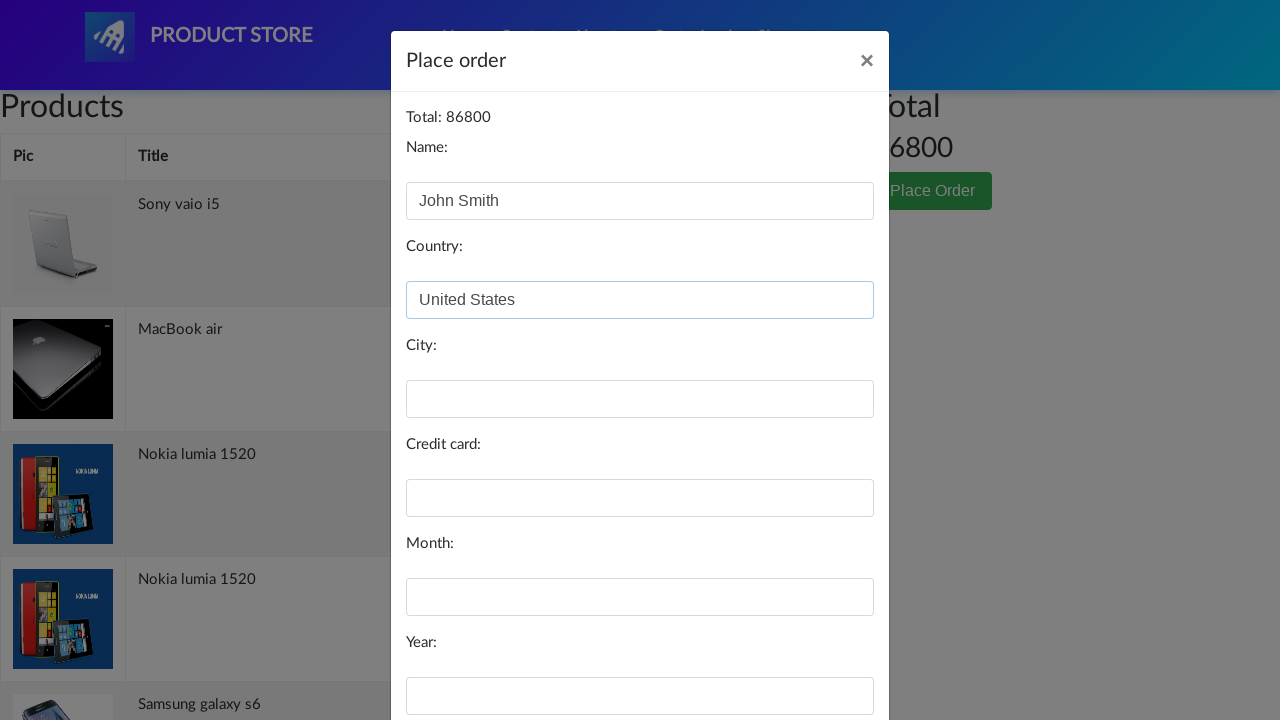

Filled in city: New York on #city
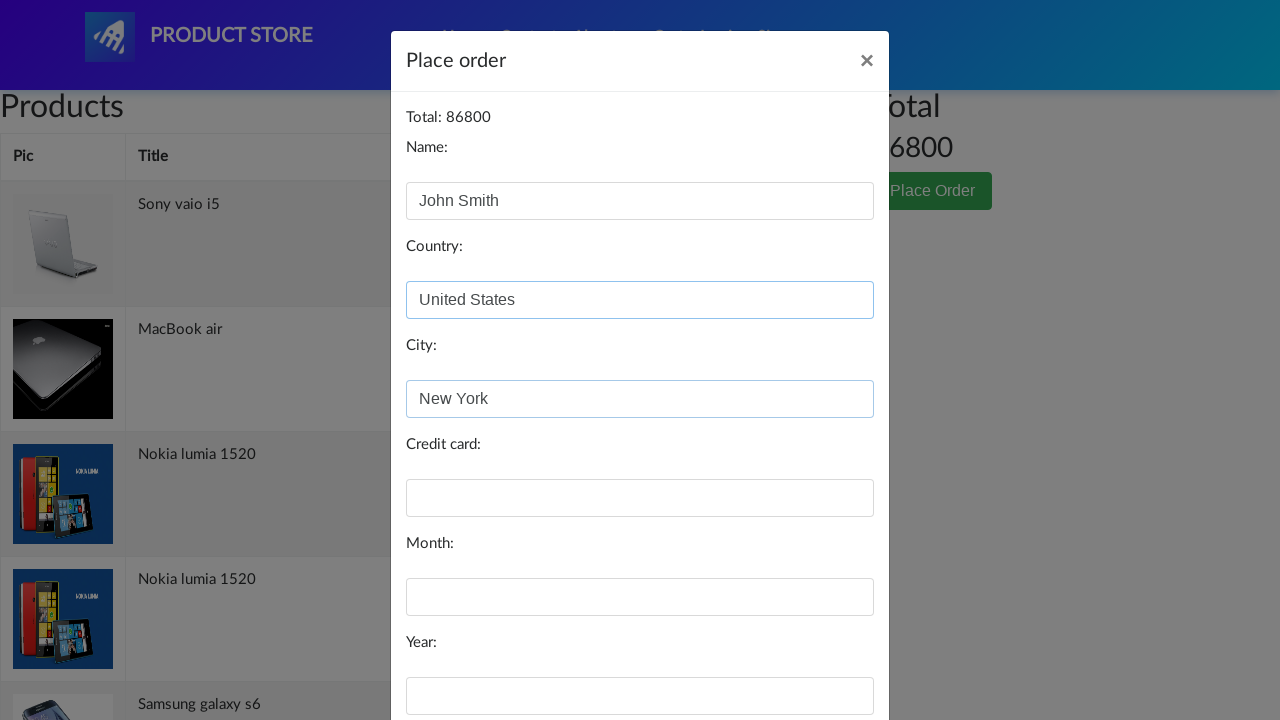

Filled in credit card number on #card
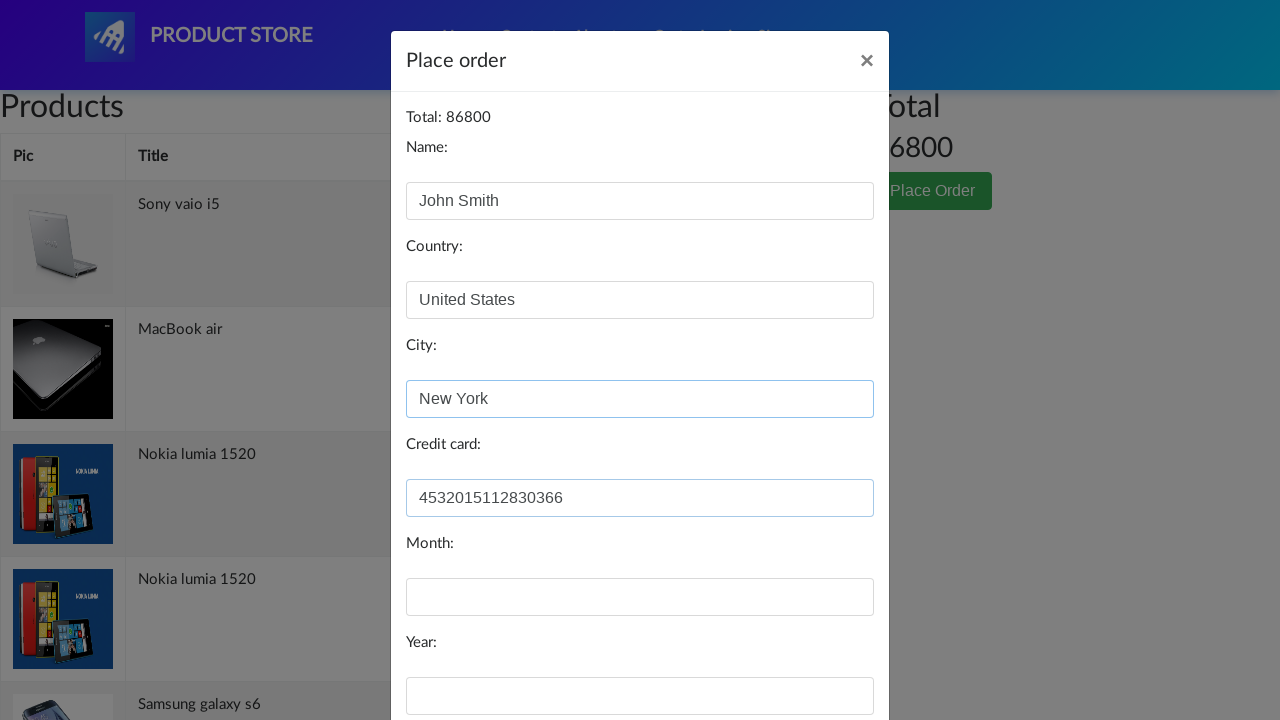

Filled in expiration month: December on #month
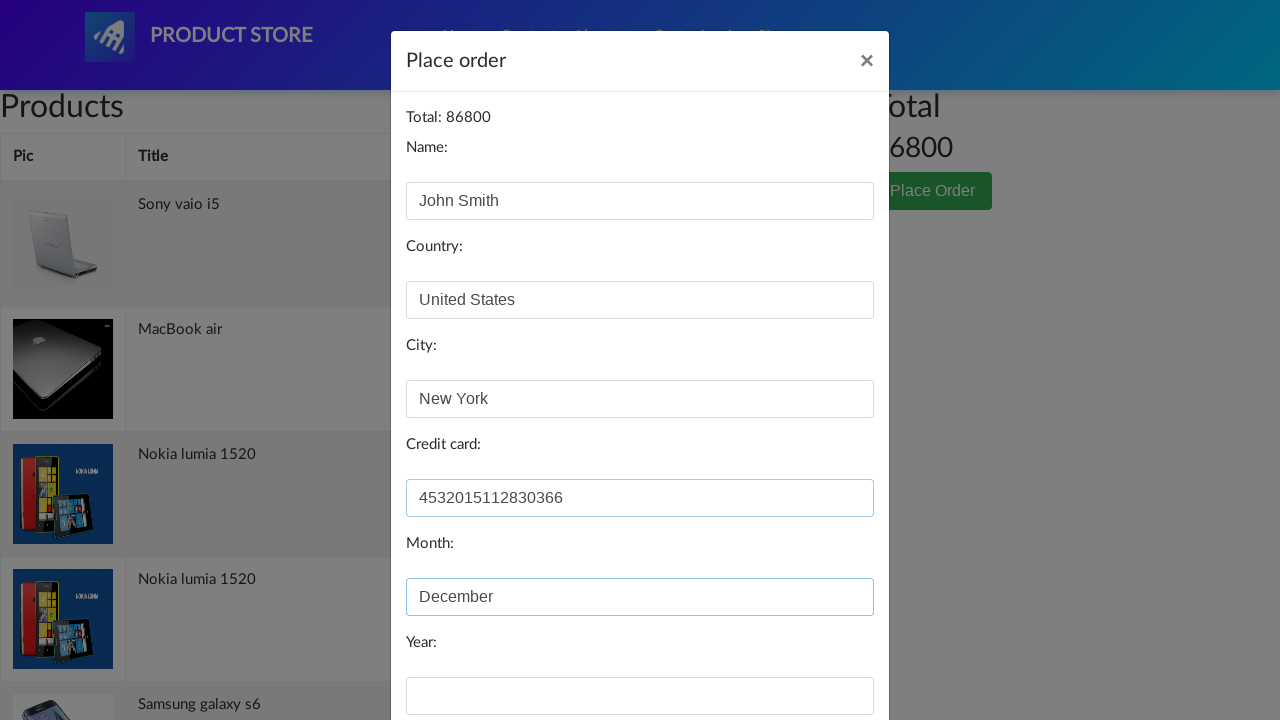

Filled in expiration year: 2025 on #year
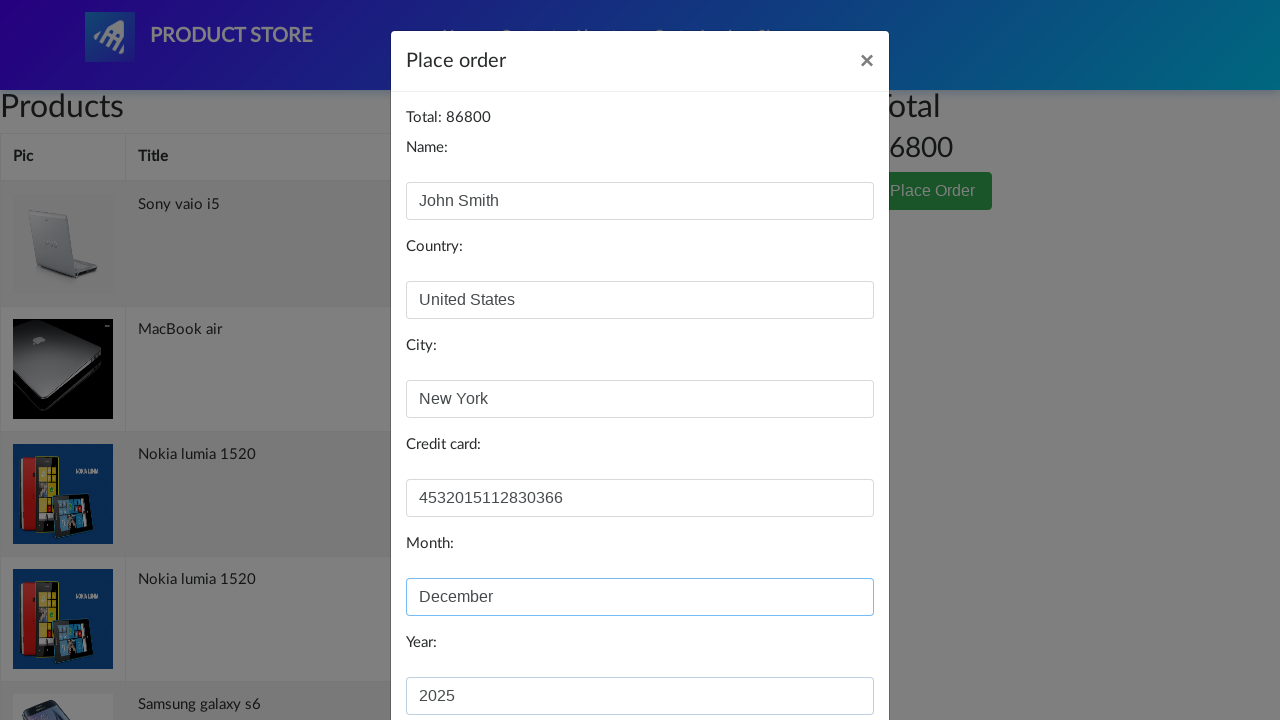

Clicked Purchase button to submit order at (823, 655) on button[onclick='purchaseOrder()']
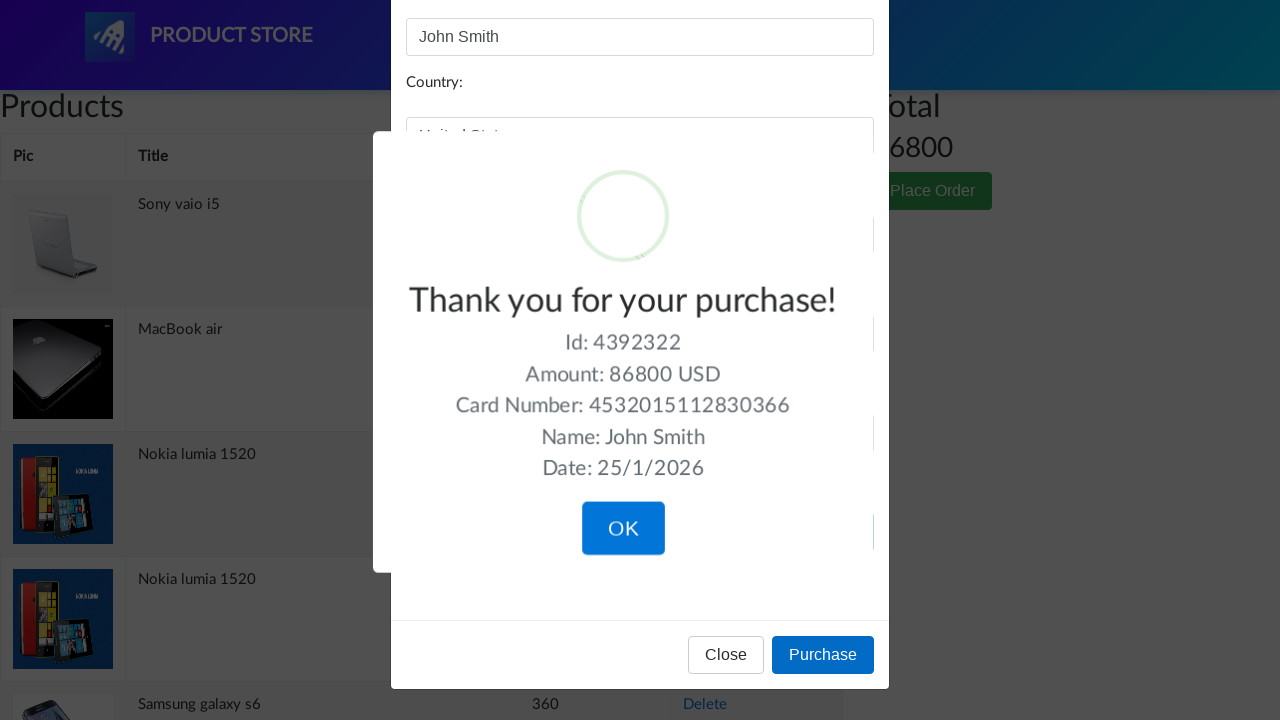

Waited for purchase confirmation dialog to appear
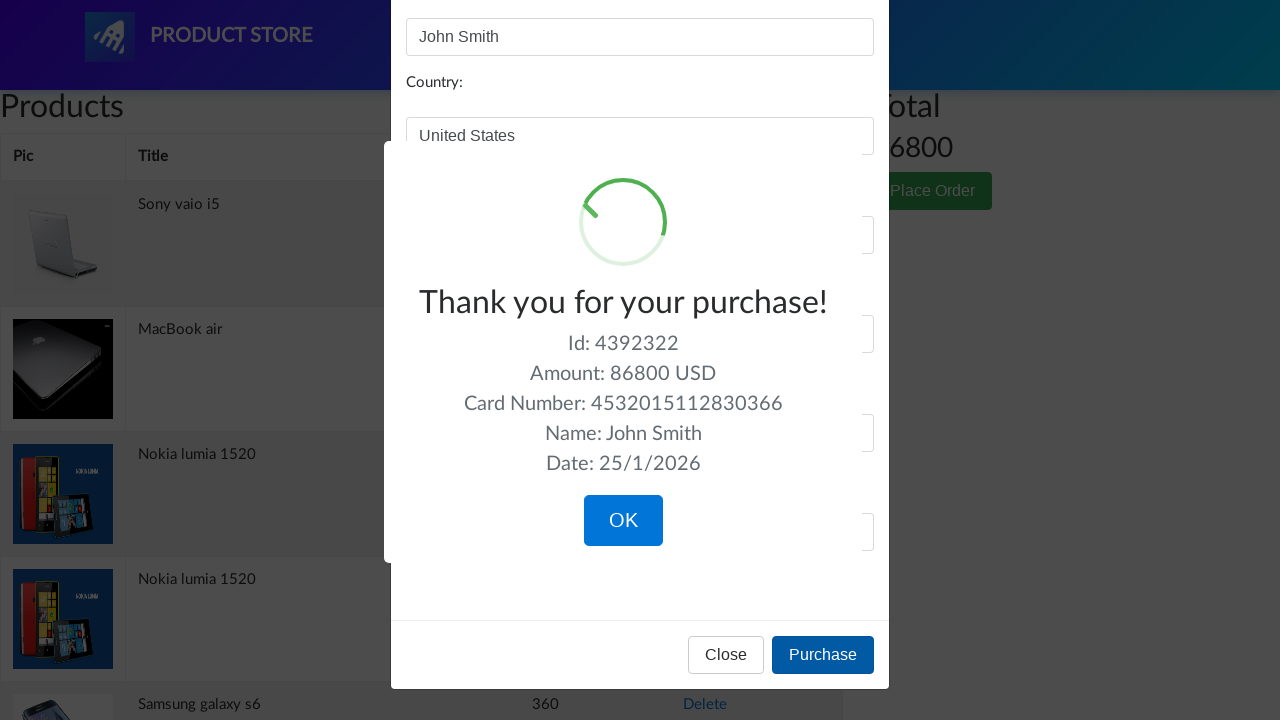

Clicked confirmation button to complete transaction at (823, 655) on button[onclick='purchaseOrder()']
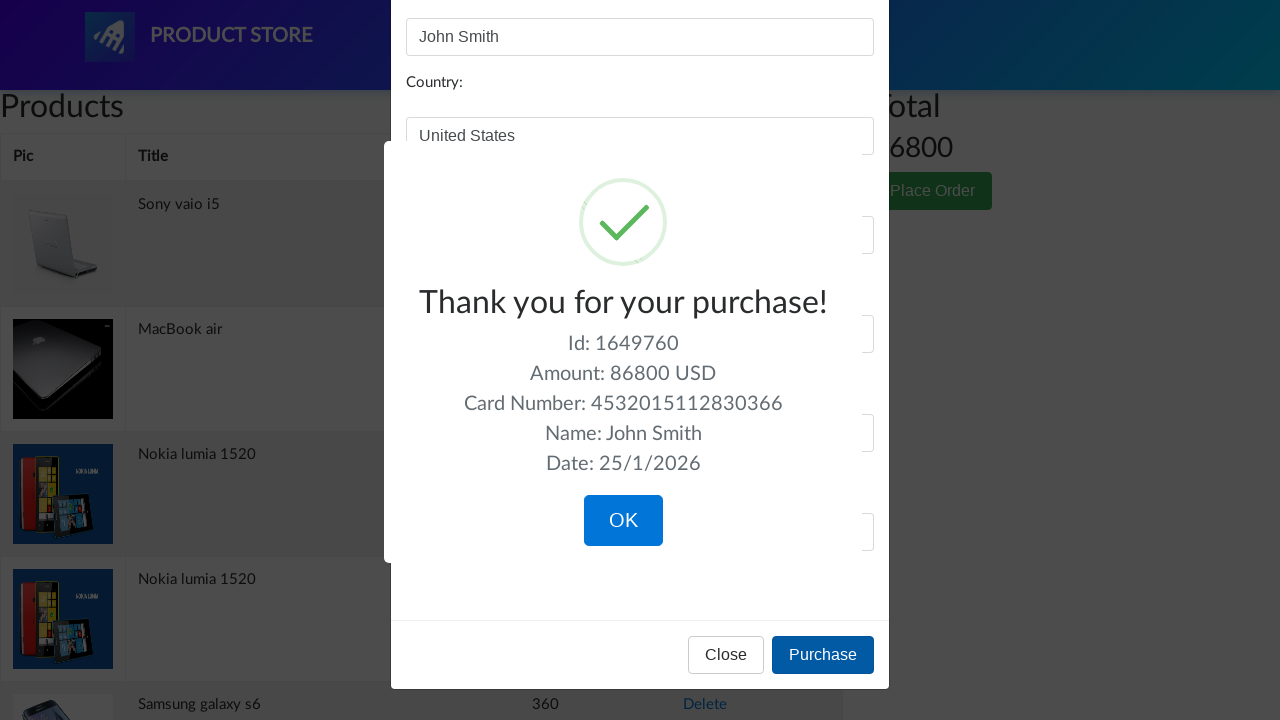

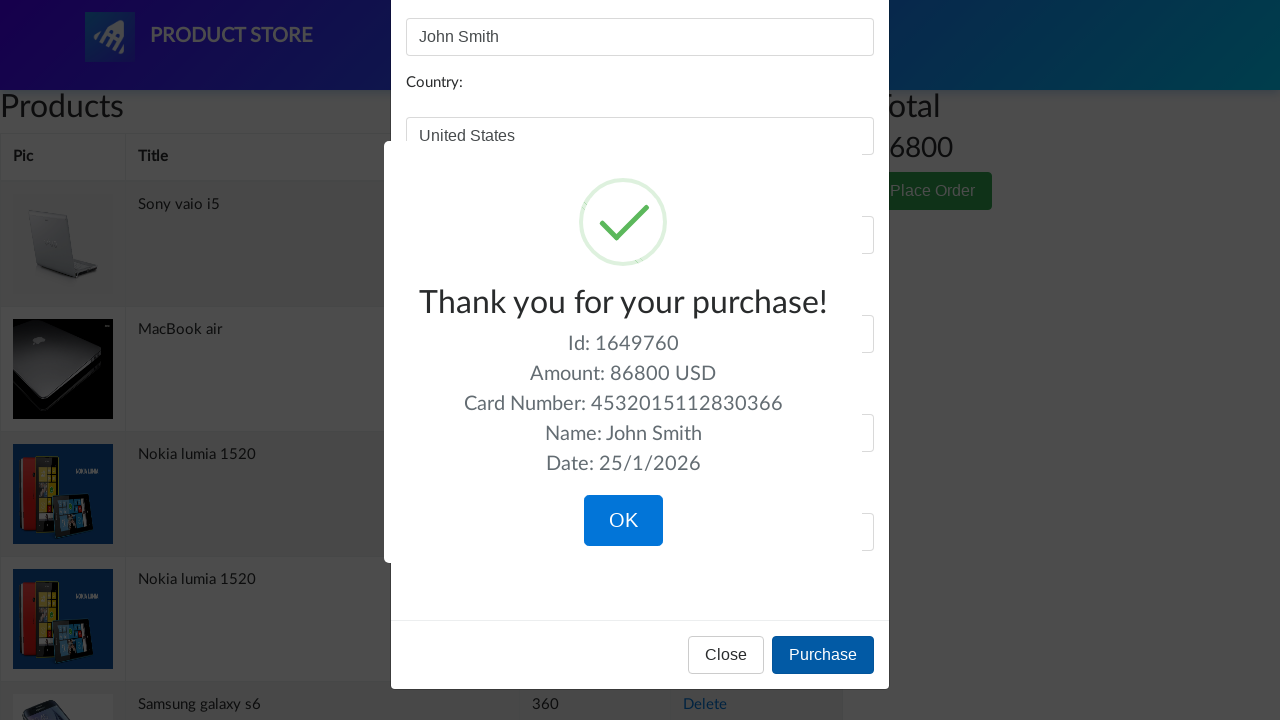